Tests JavaScript alert handling by clicking a button that triggers an alert, accepting the alert, and verifying the success message is displayed.

Starting URL: http://practice.cydeo.com/javascript_alerts

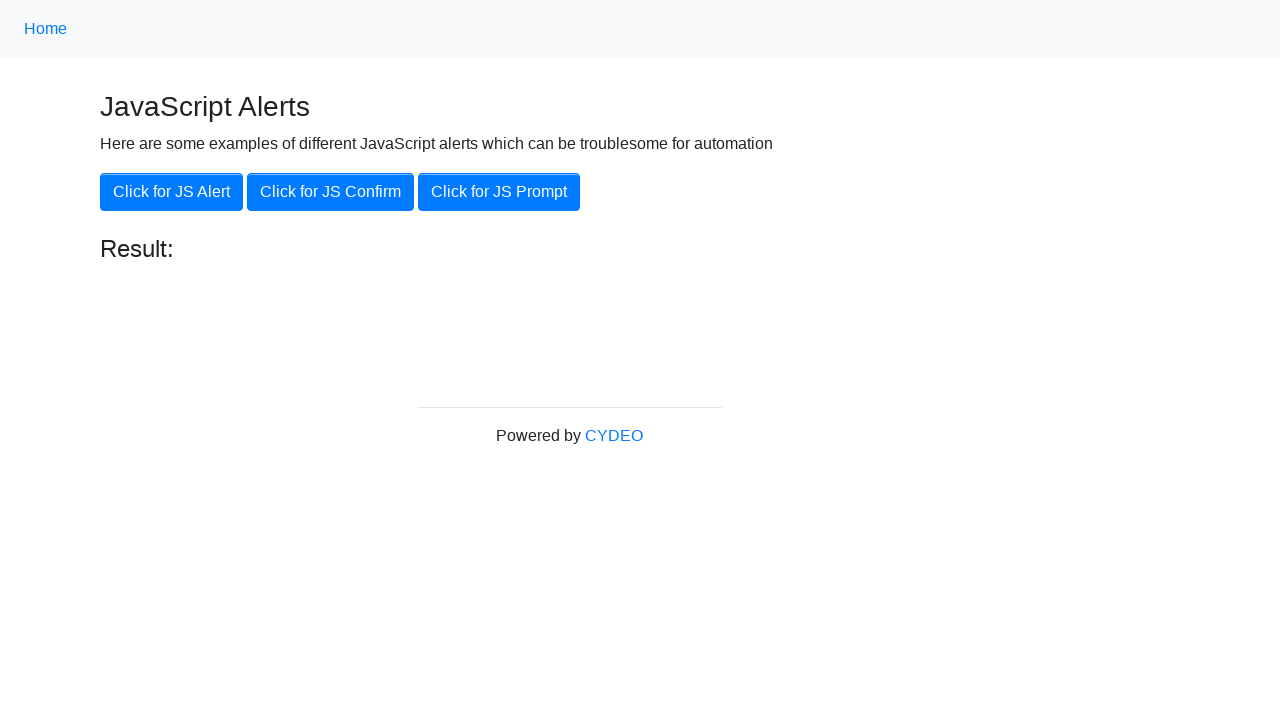

Clicked 'Click for JS Alert' button at (172, 192) on xpath=//button[.='Click for JS Alert']
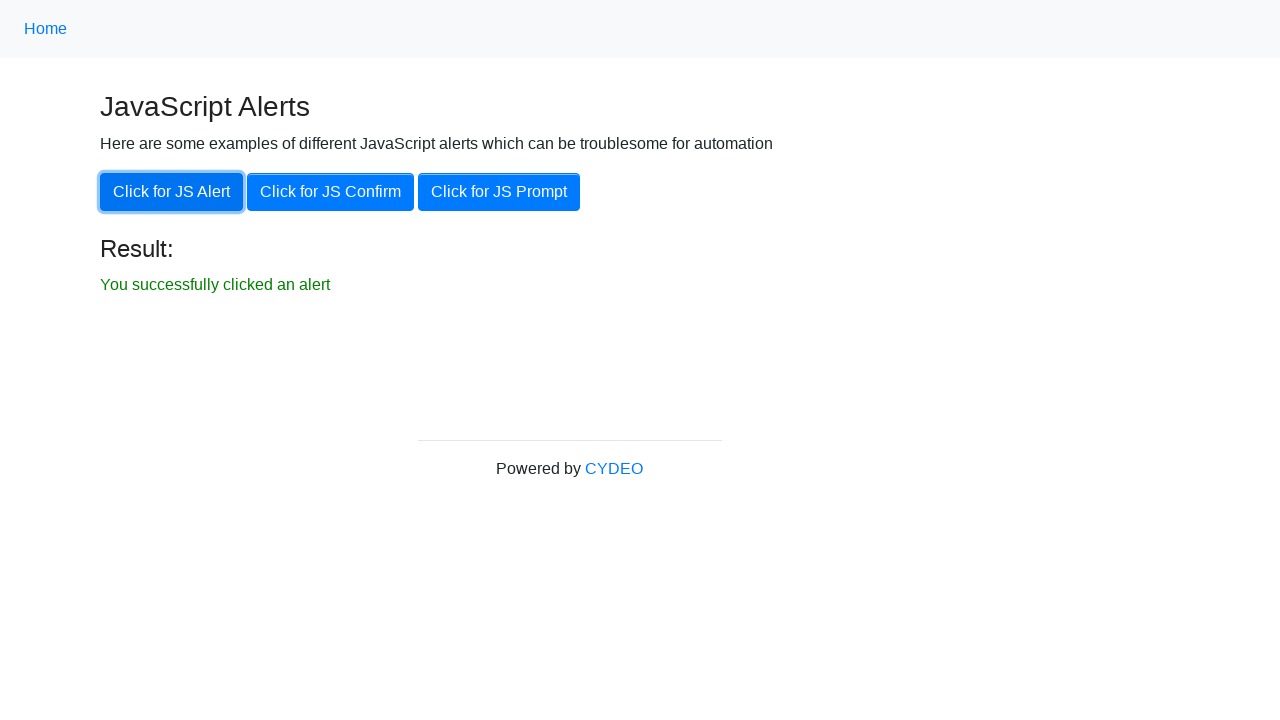

Set up dialog handler to accept alerts
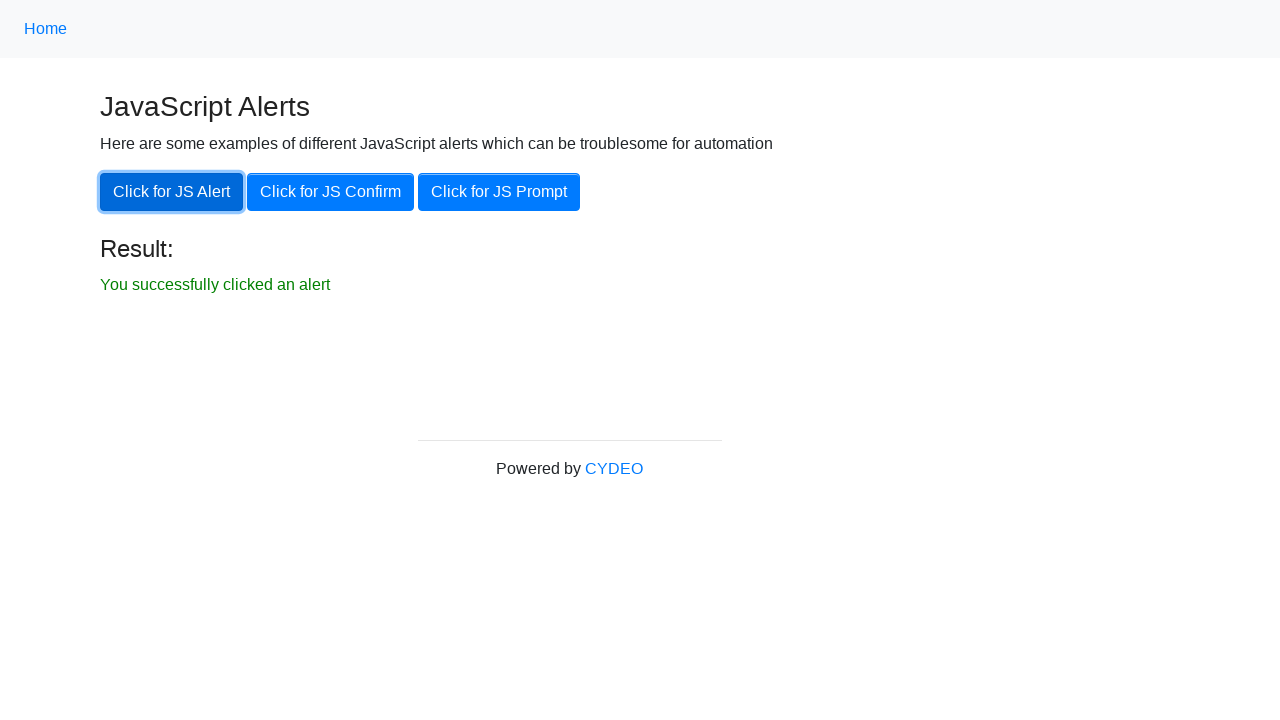

Clicked 'Click for JS Alert' button to trigger alert with handler active at (172, 192) on xpath=//button[.='Click for JS Alert']
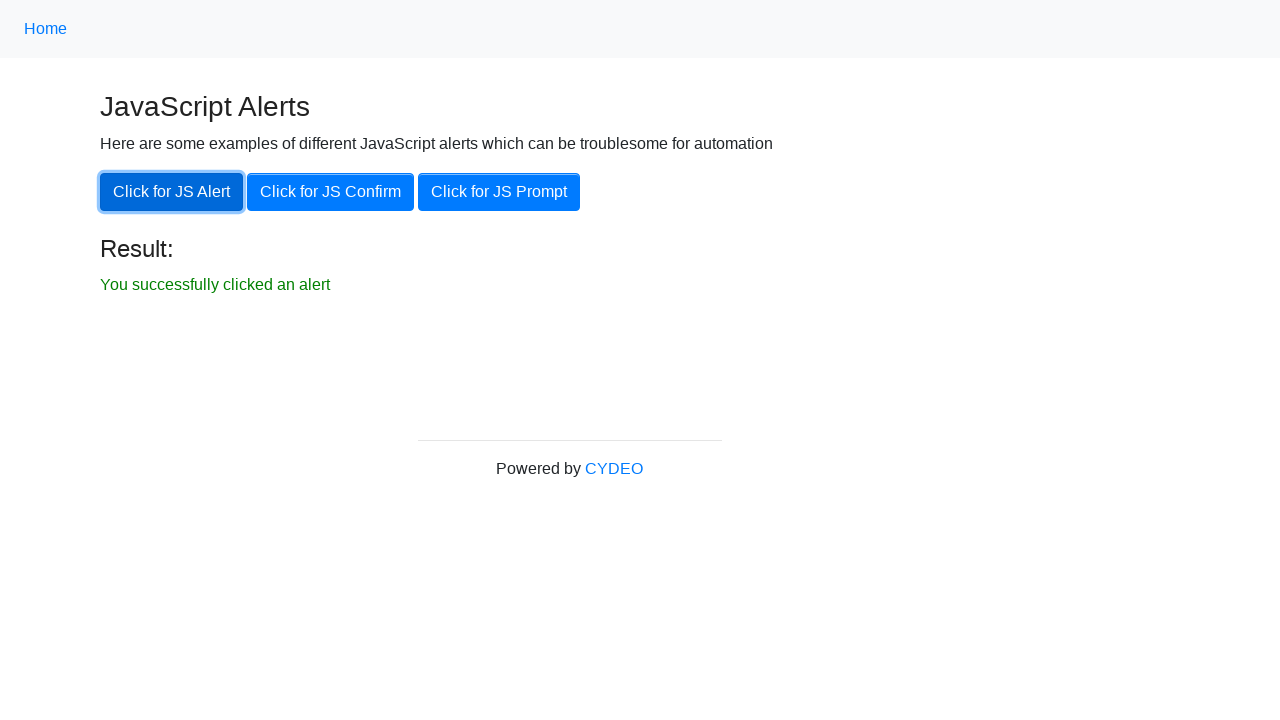

Result message element loaded
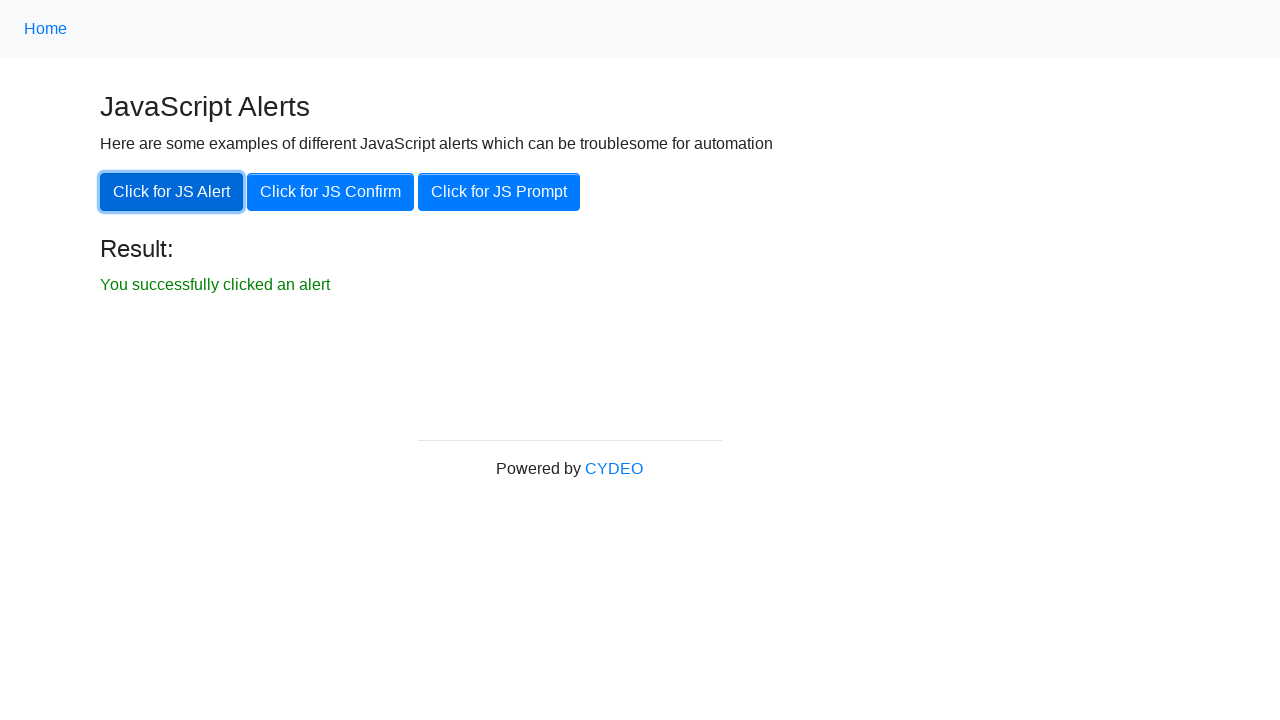

Retrieved result message text
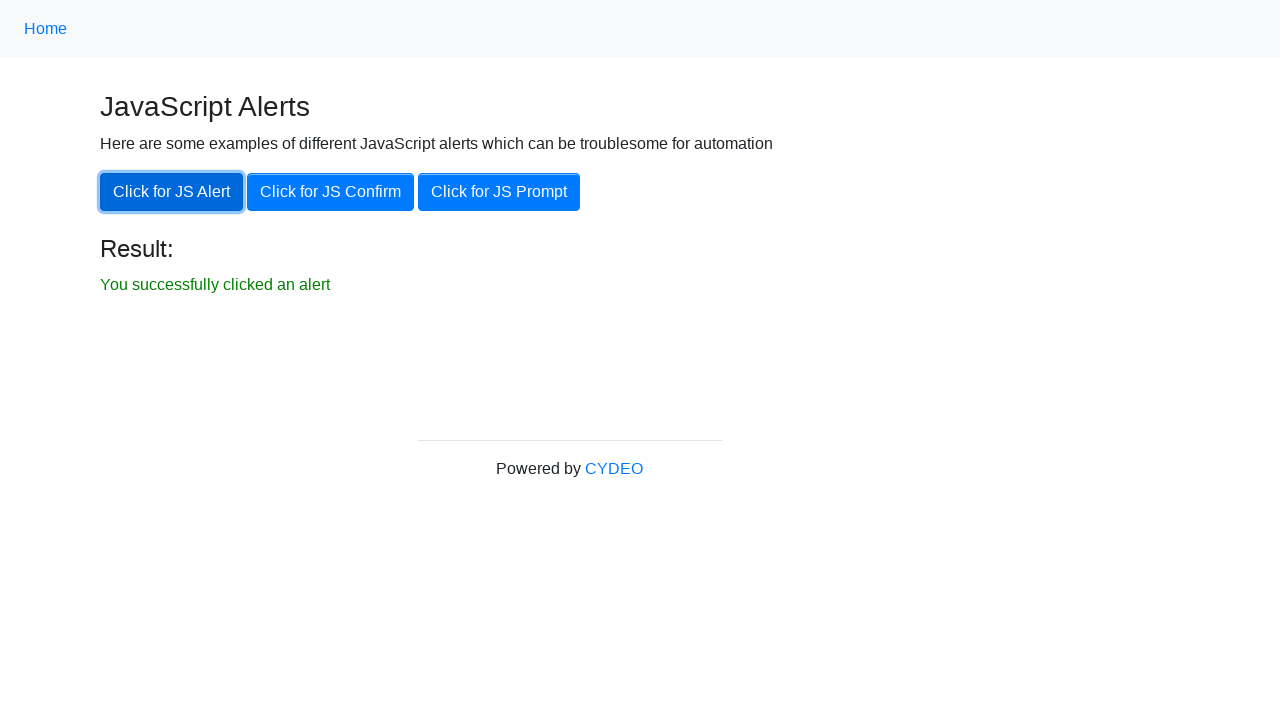

Verified success message: 'You successfully clicked an alert'
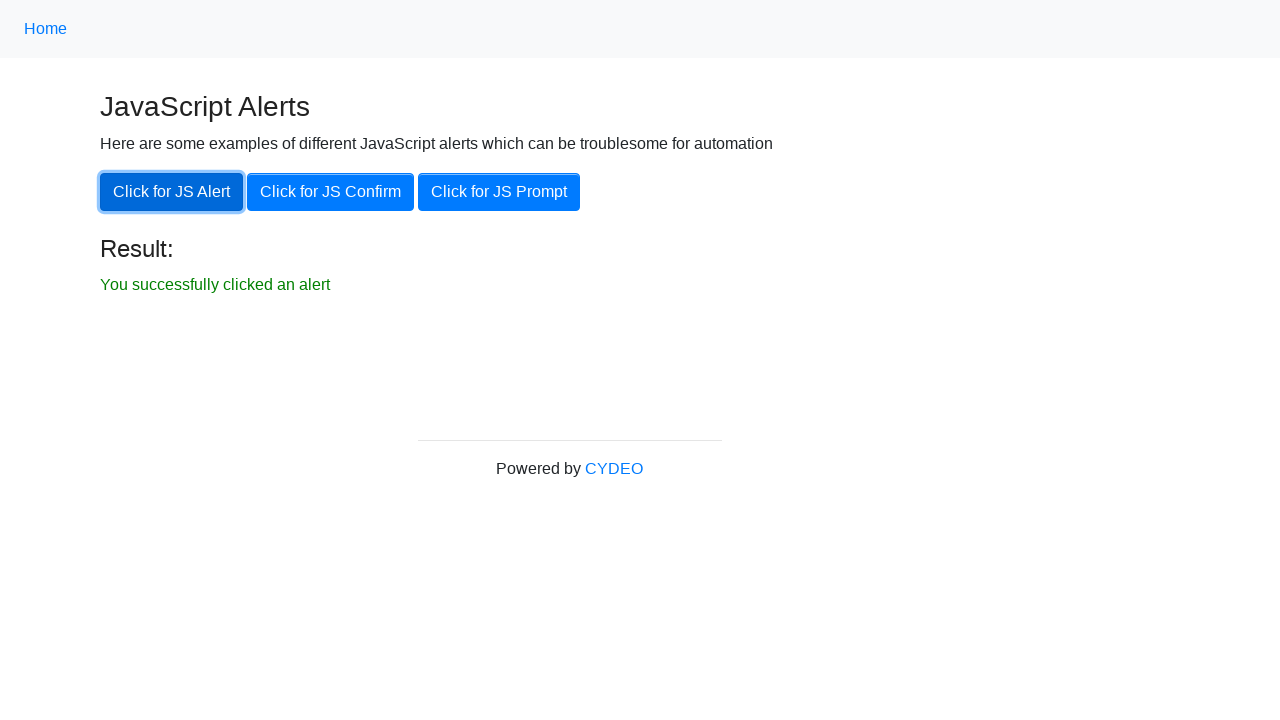

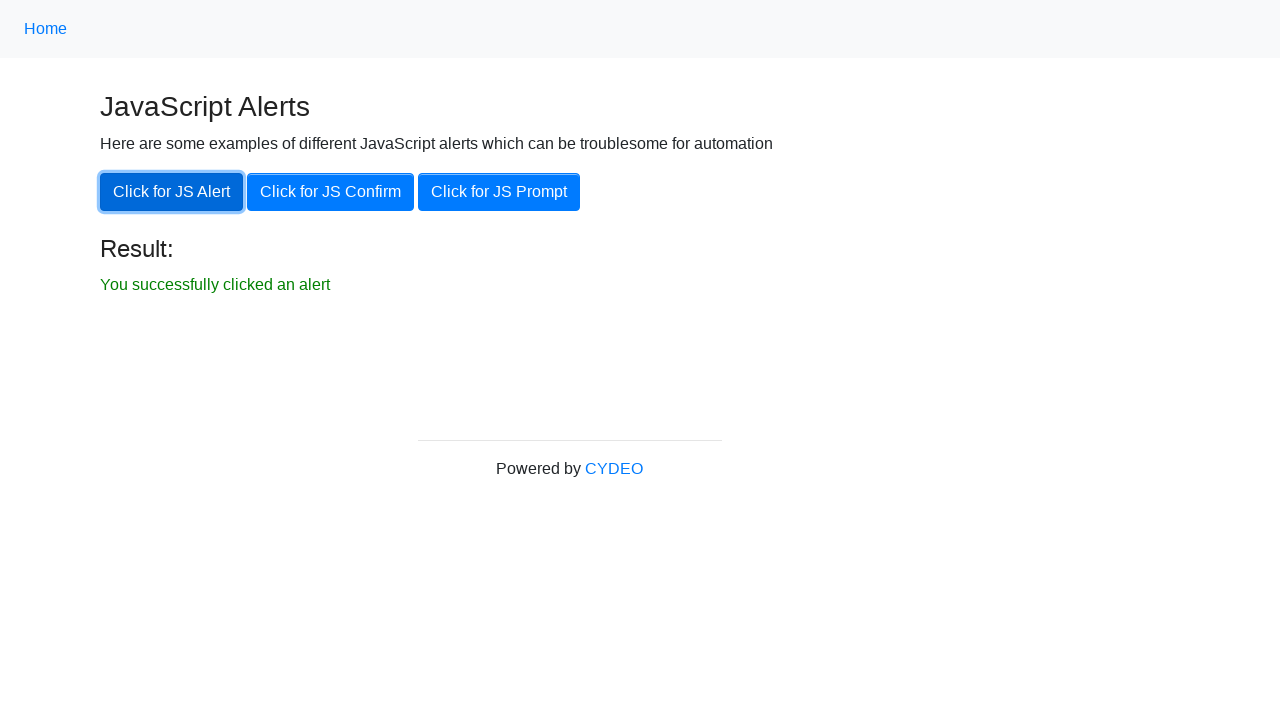